Verifies that the page URL is correct after navigating to the main page

Starting URL: https://comfy.ua

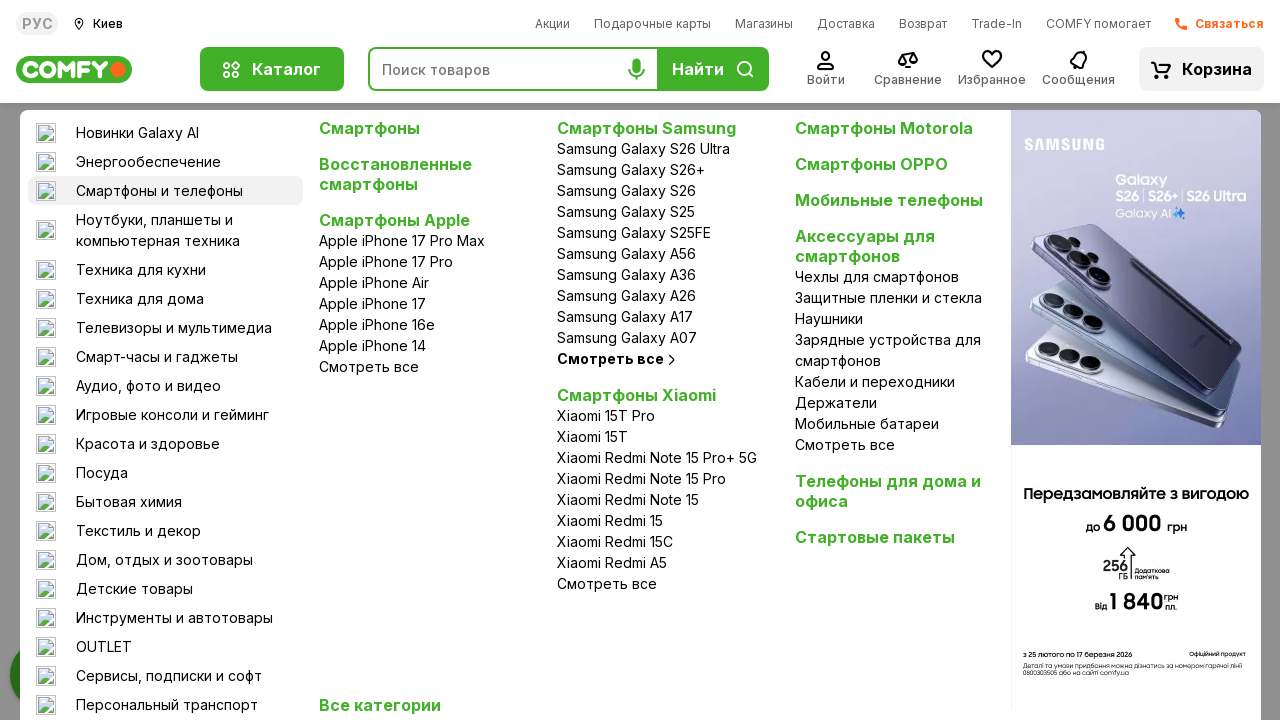

Navigated to https://comfy.ua
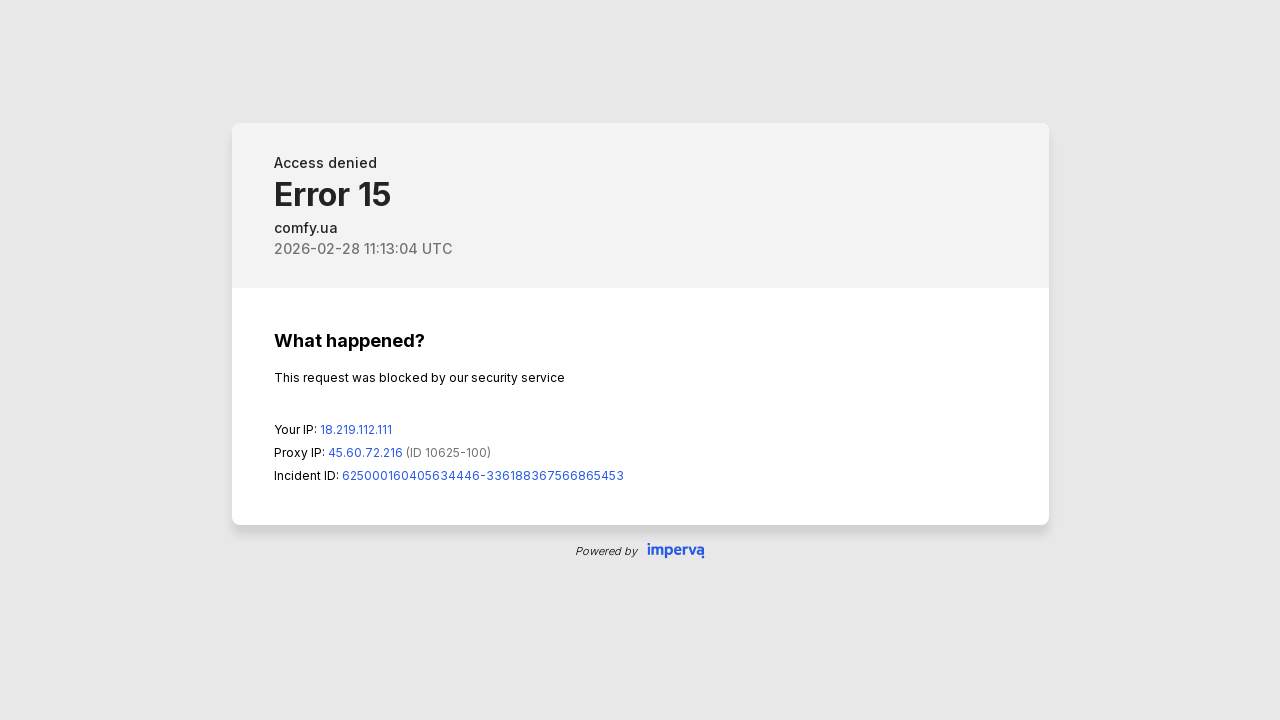

Verified that page URL contains 'comfy.ua'
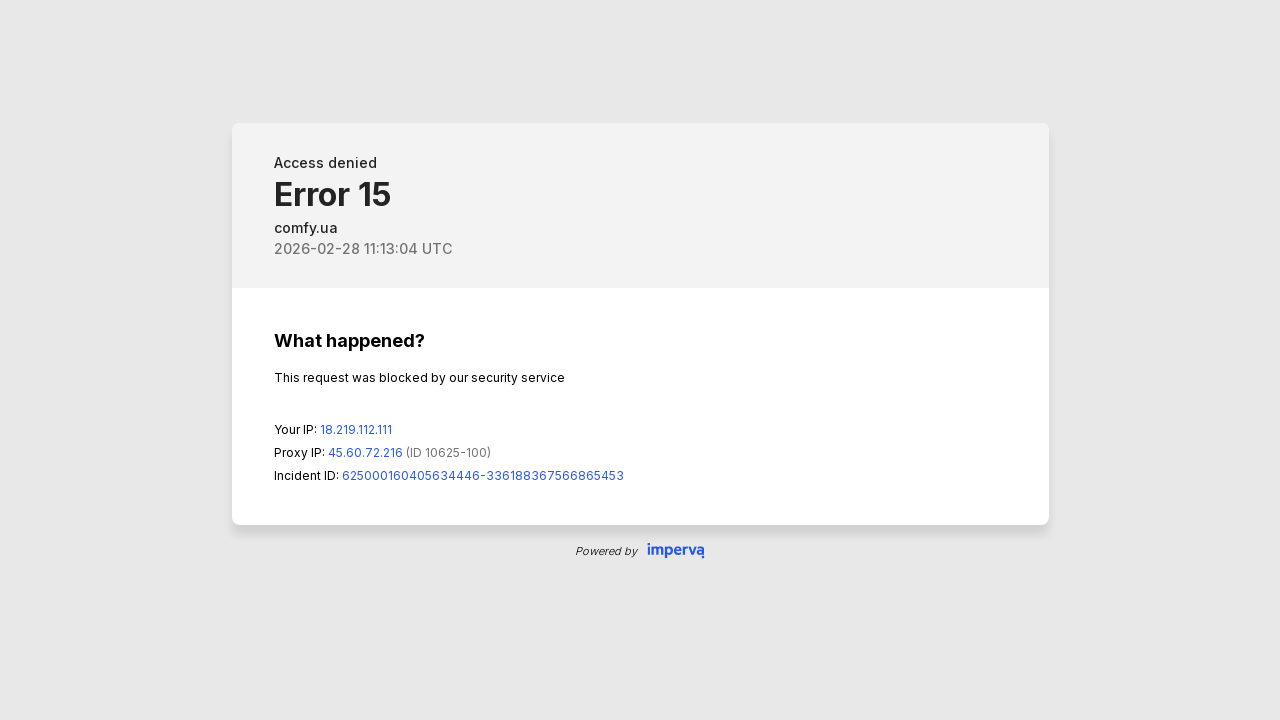

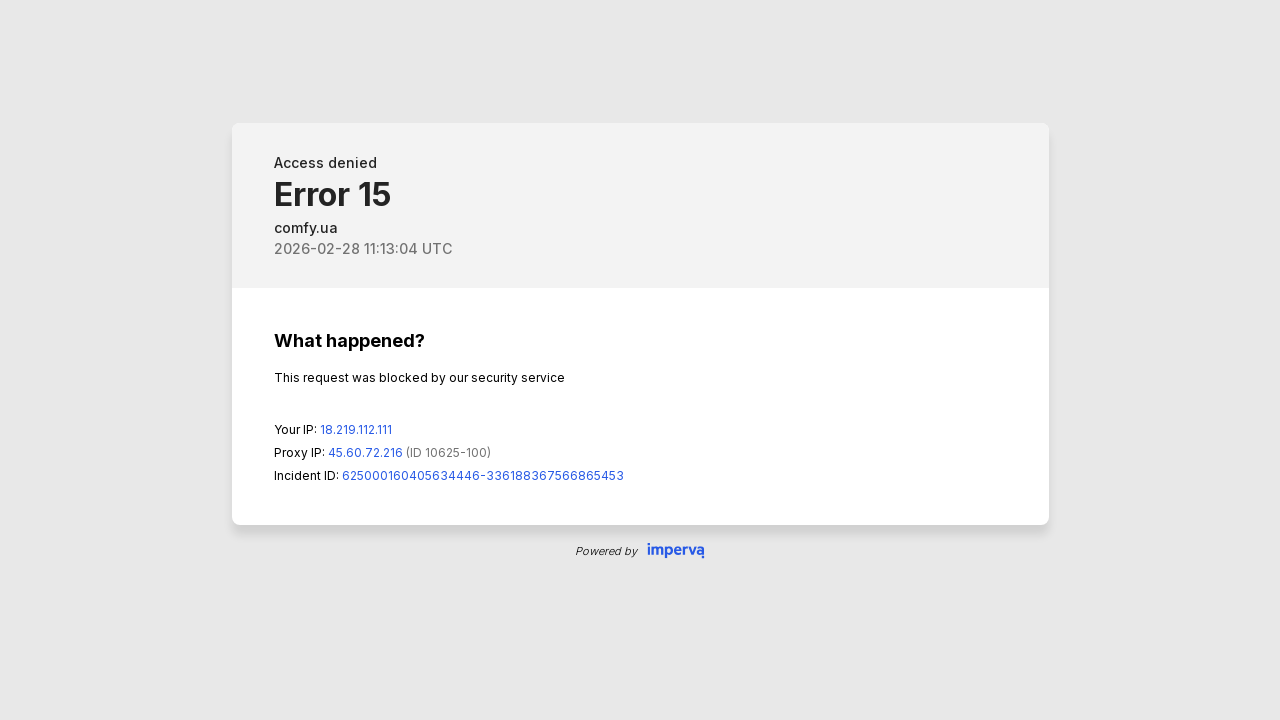